Tests login form validation by clicking the login button with empty fields and verifying error handling

Starting URL: https://www.saucedemo.com/

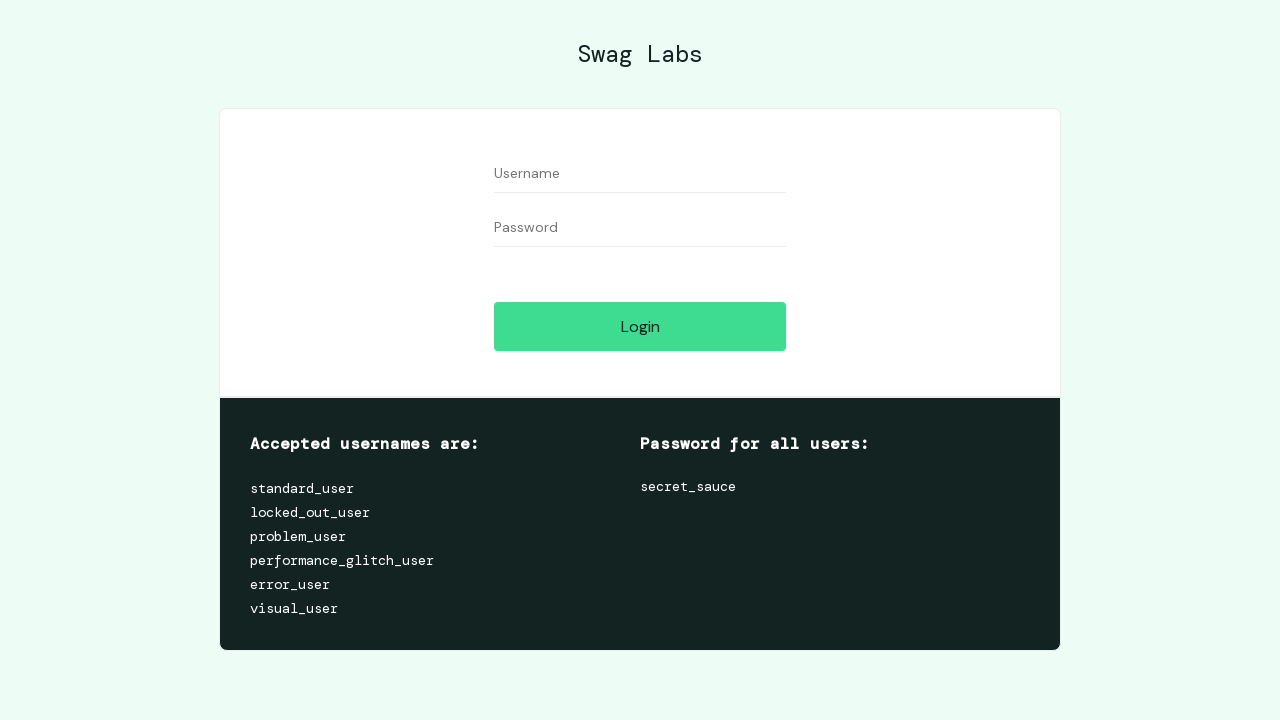

Clicked login button with empty fields to test validation at (640, 326) on #login-button
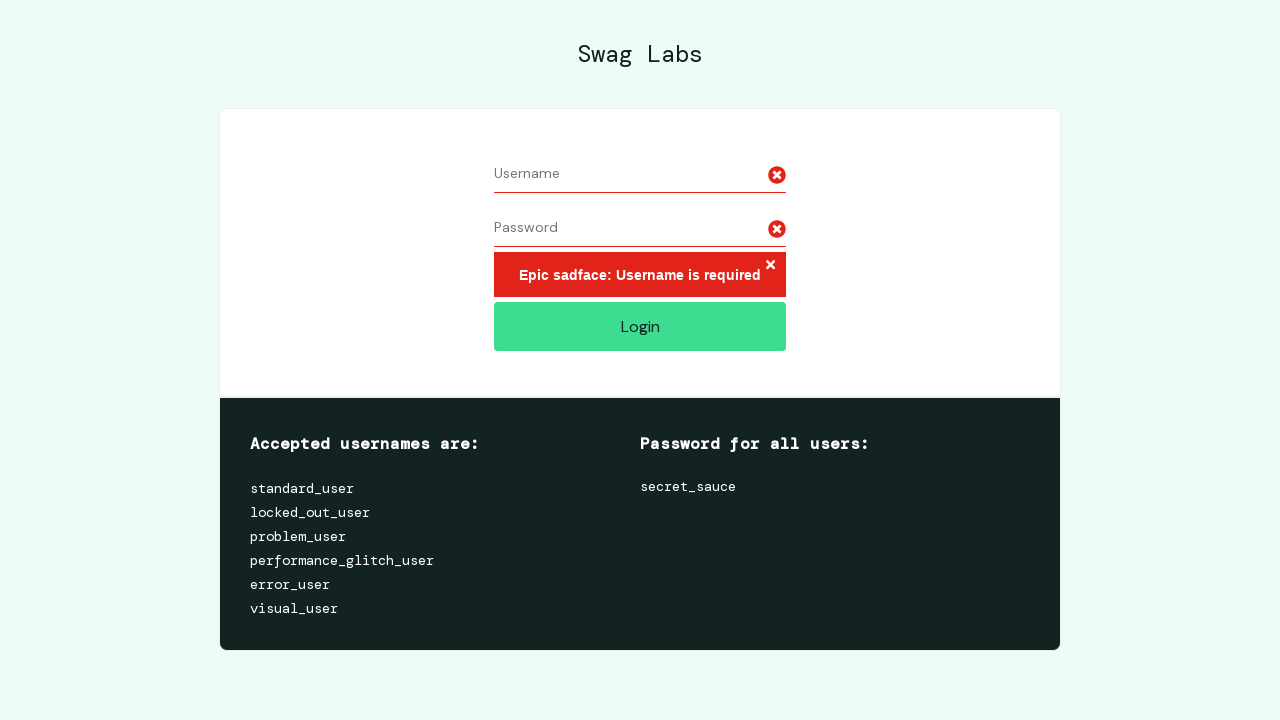

Error message appeared after clicking login with empty fields
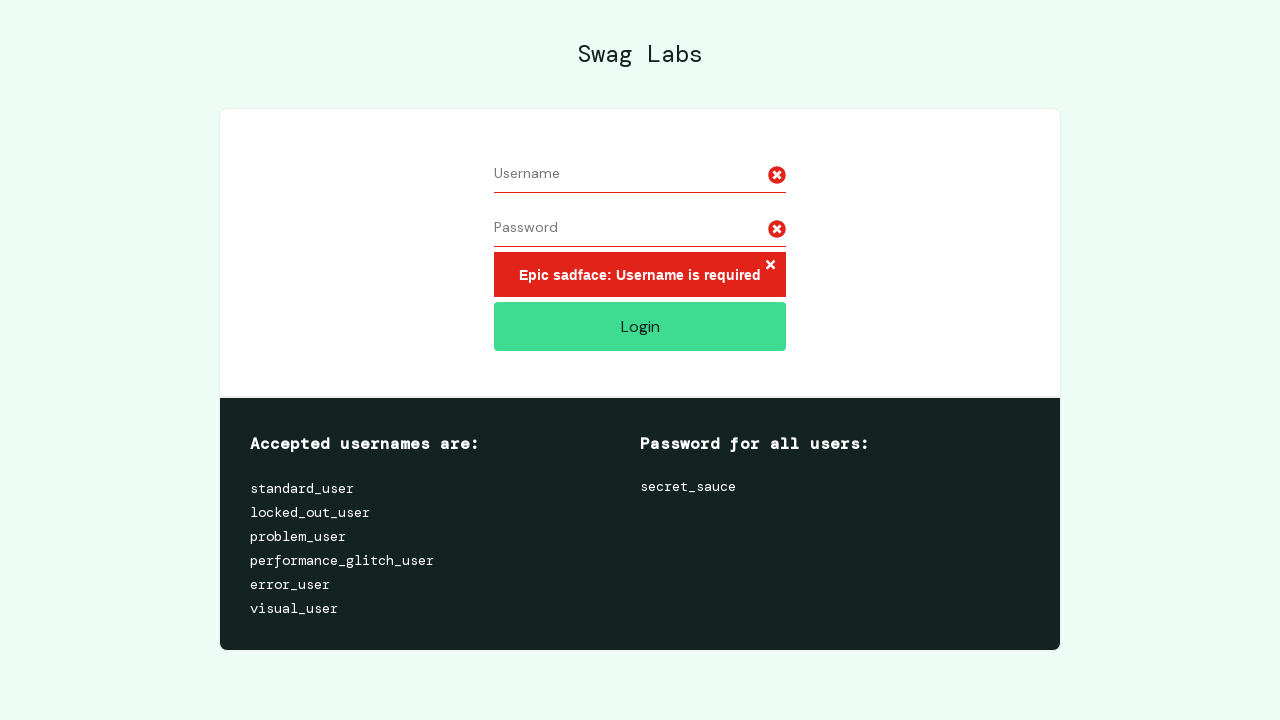

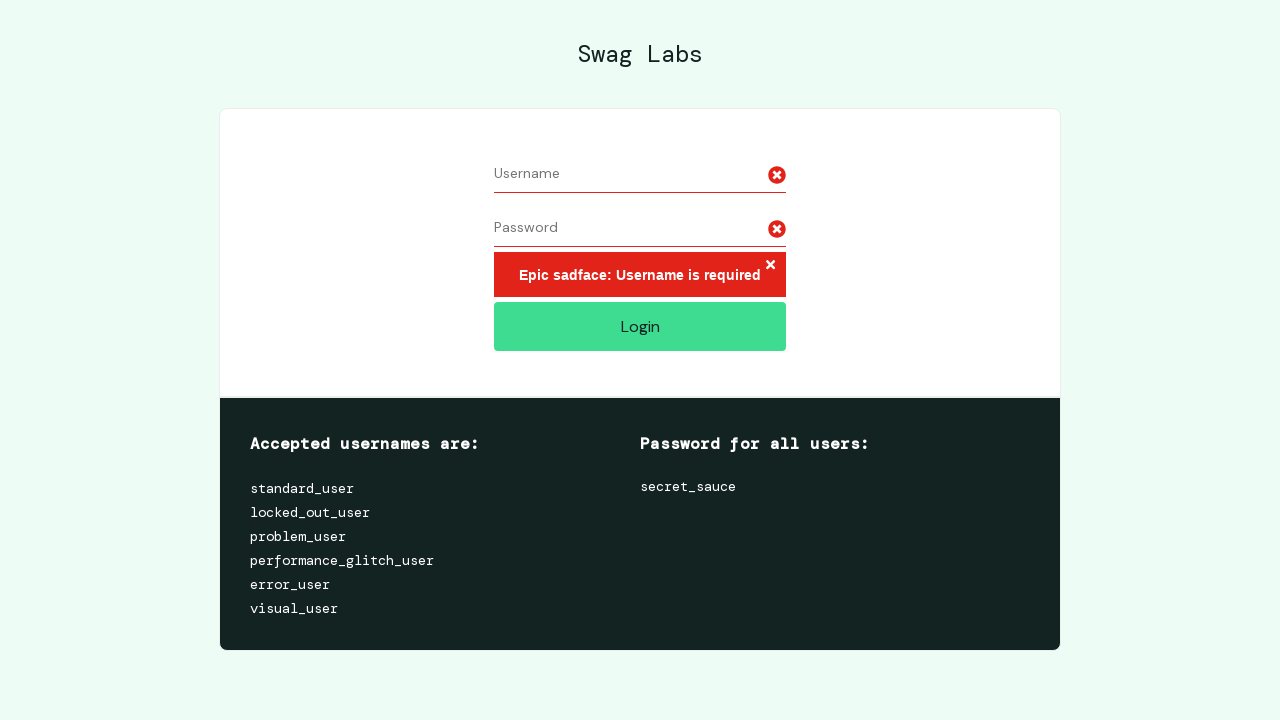